Clicks on the Team submenu link and verifies the three website creators' names are displayed correctly.

Starting URL: http://www.99-bottles-of-beer.net/

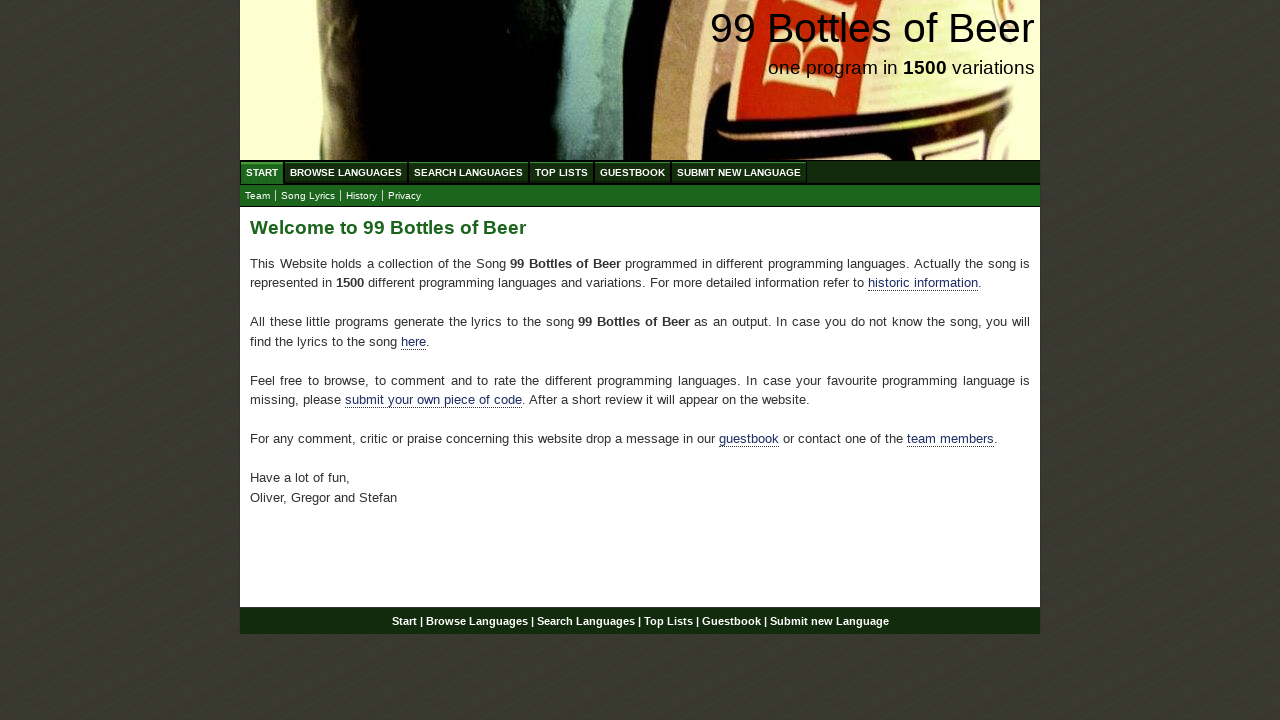

Clicked on Team submenu link at (258, 196) on xpath=//ul[@id='submenu']//a[text()='Team']
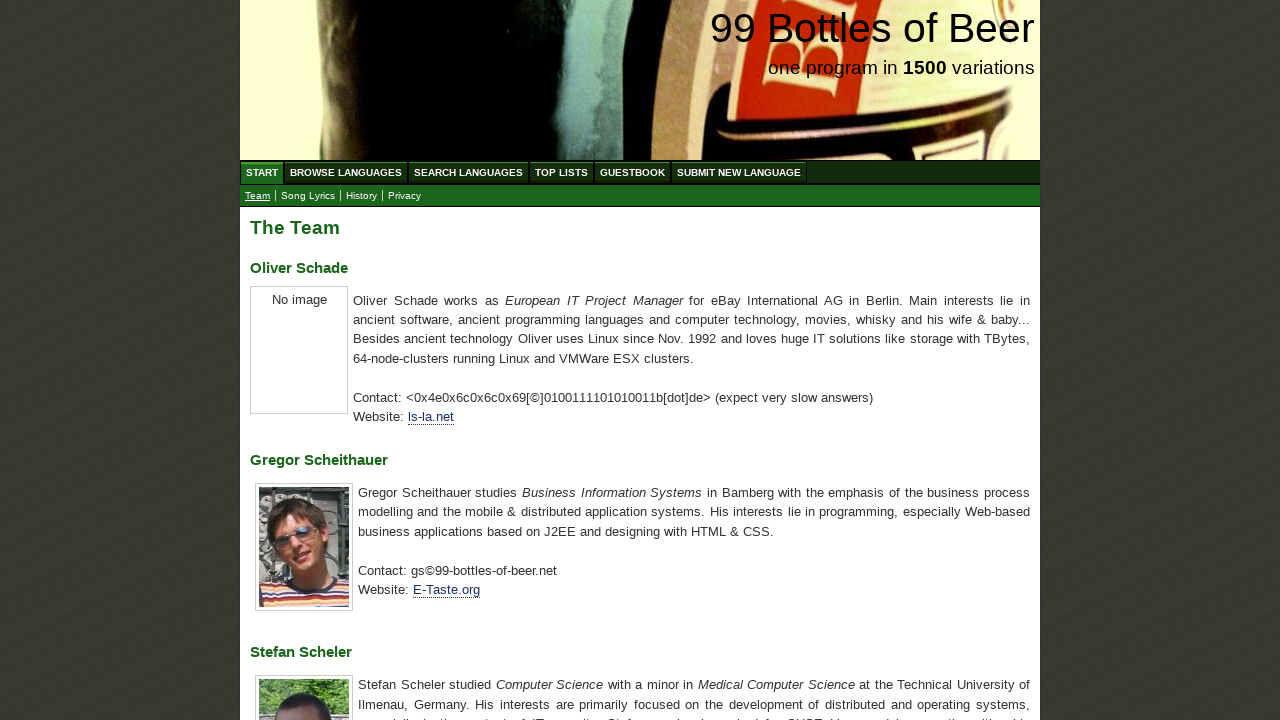

Located first creator element (Oliver Schade)
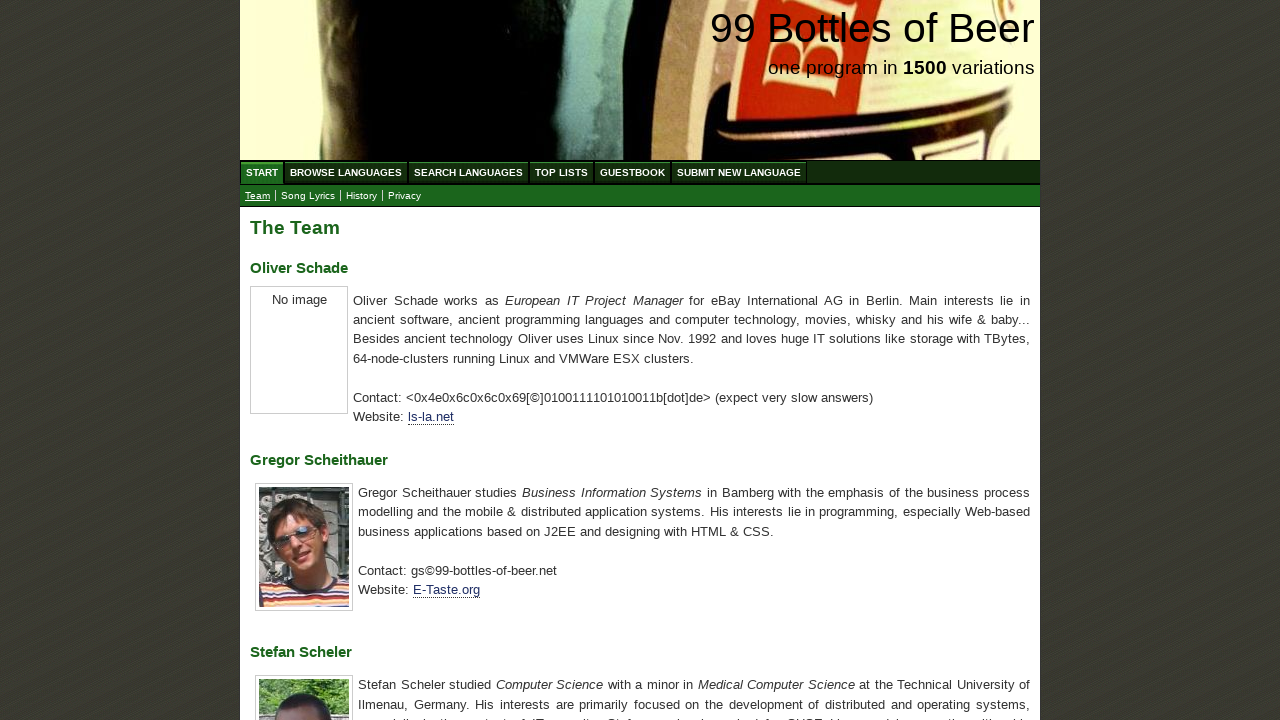

Waited for first creator element to be visible
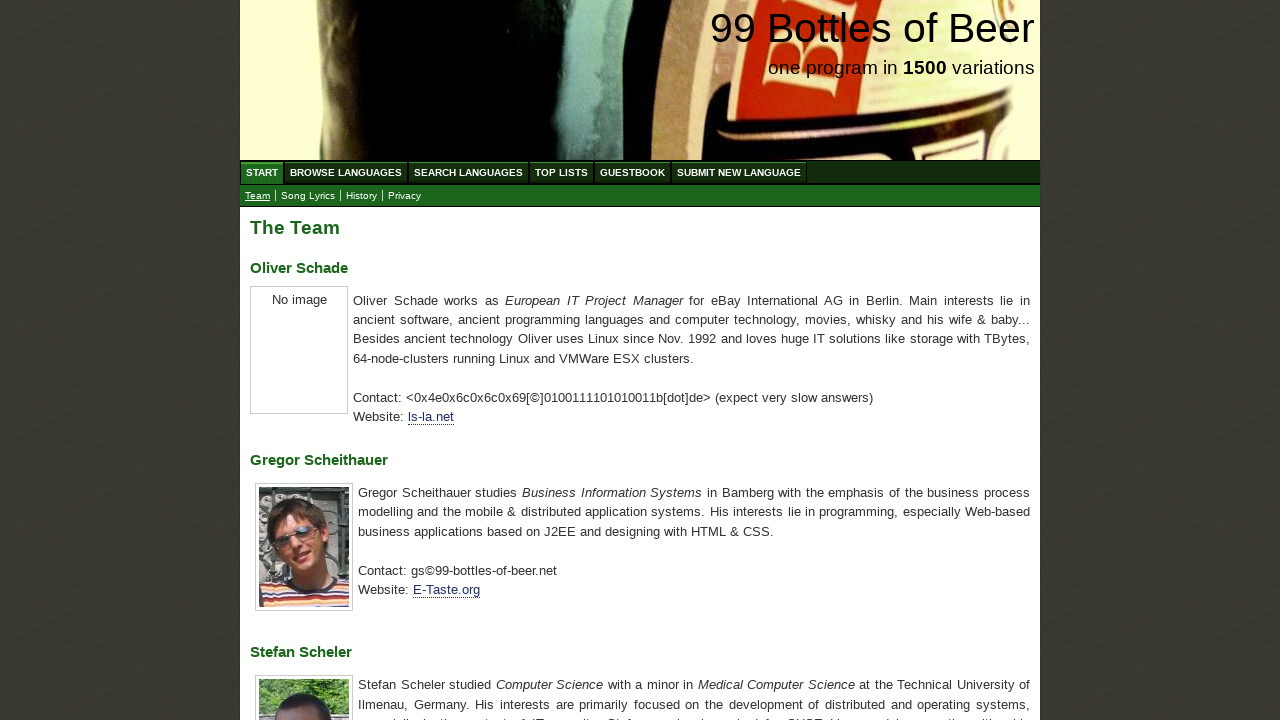

Verified first creator name: Oliver Schade
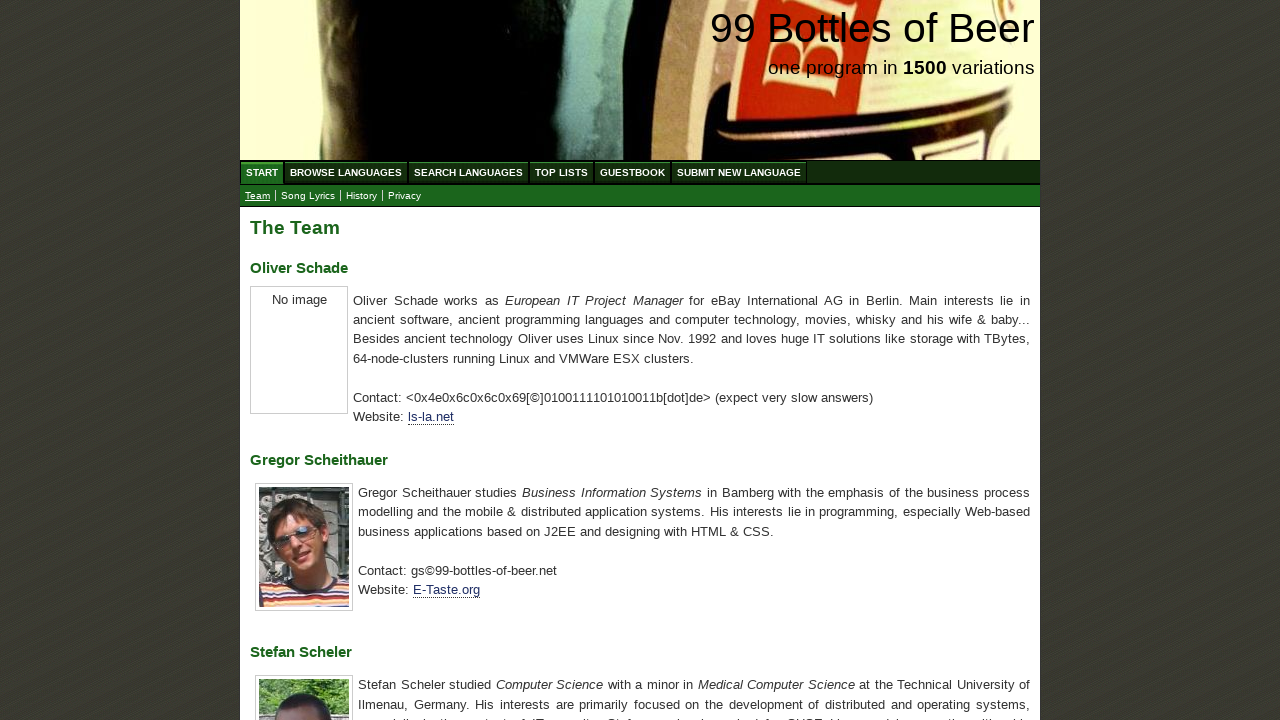

Located second creator element (Gregor Scheithauer)
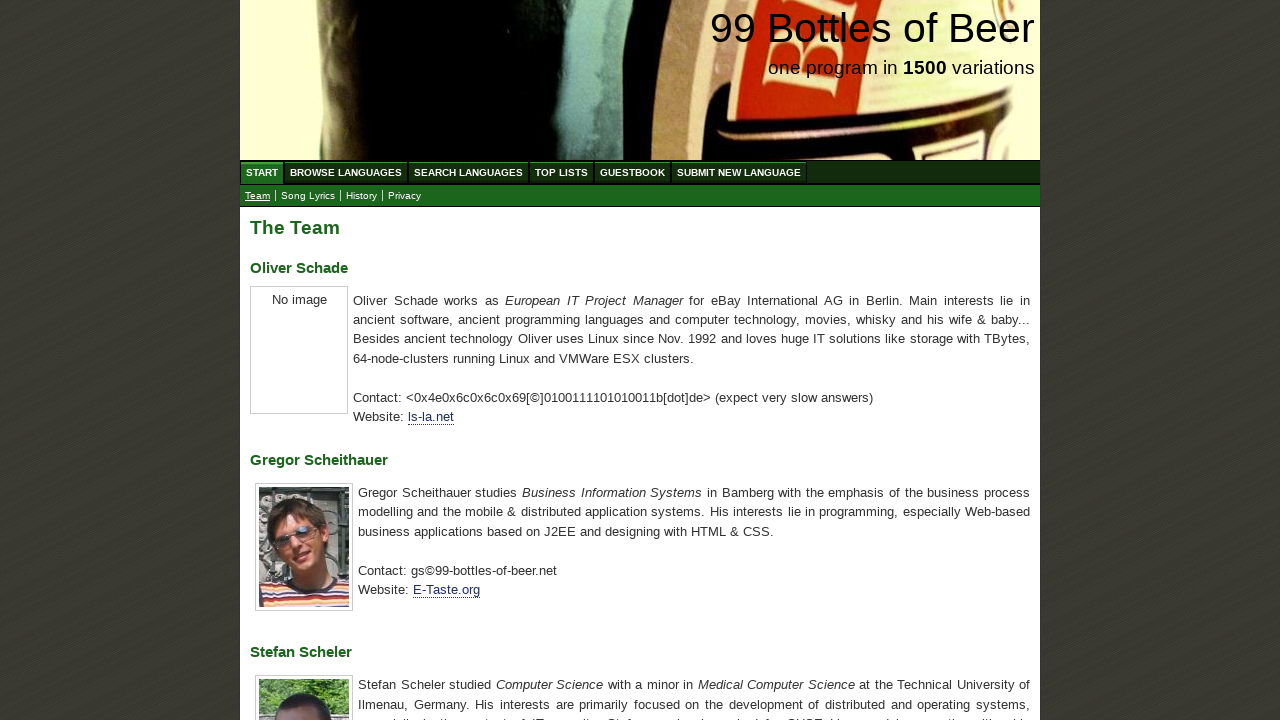

Verified second creator name: Gregor Scheithauer
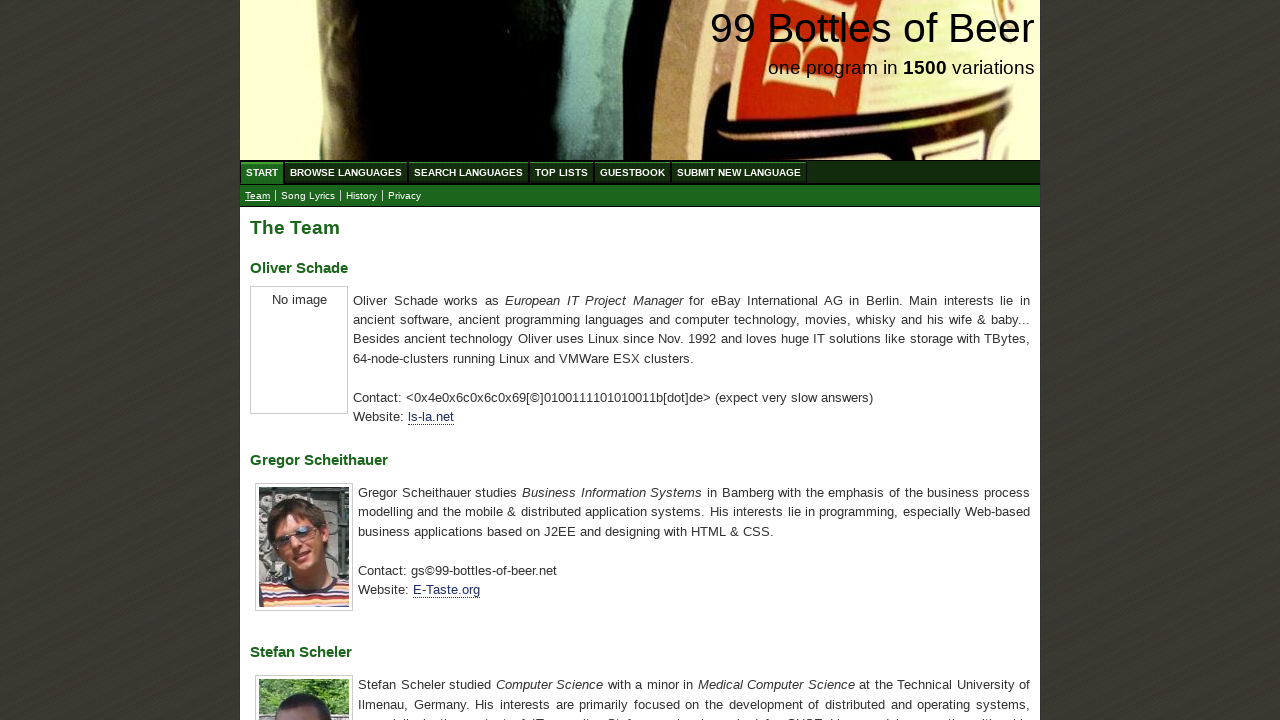

Located third creator element (Stefan Scheler)
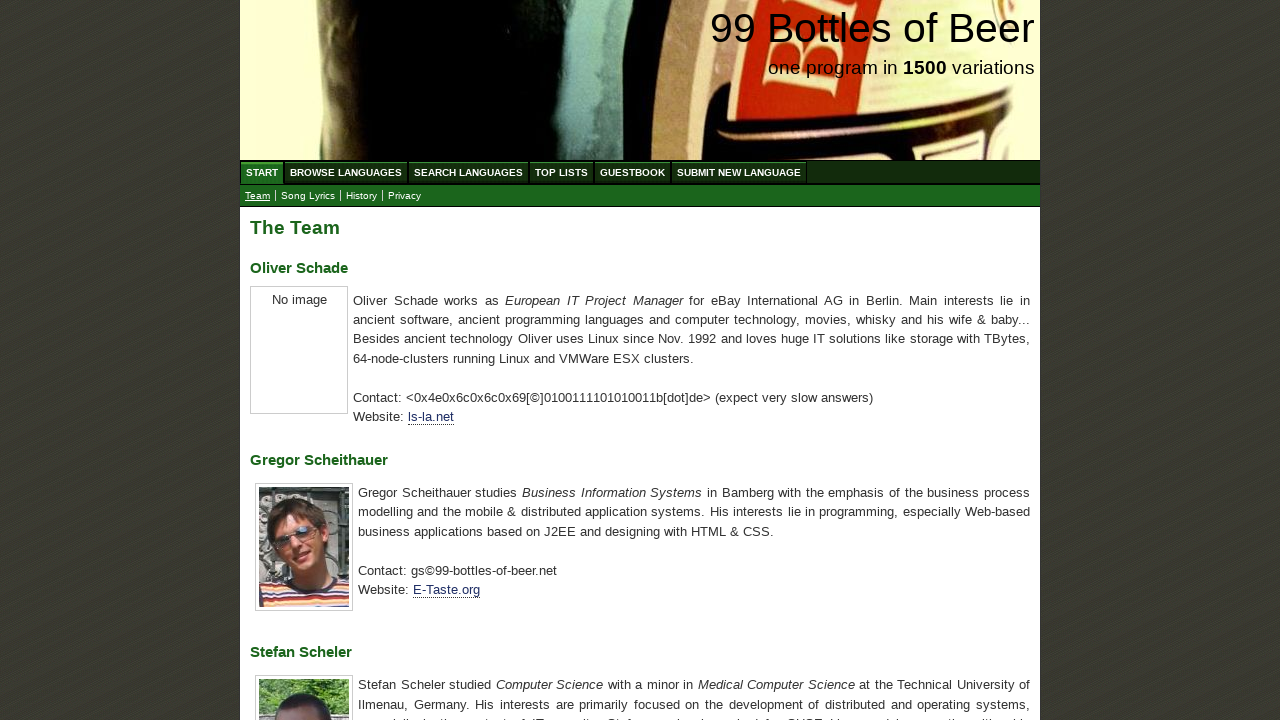

Verified third creator name: Stefan Scheler
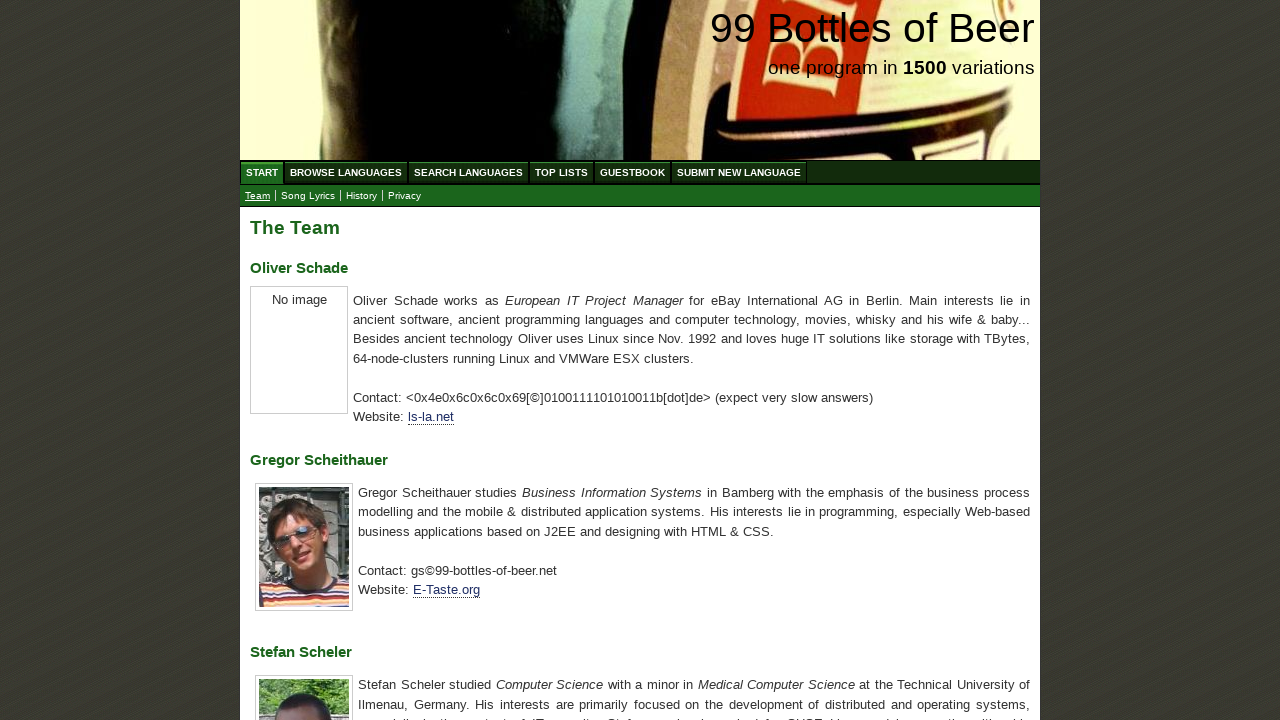

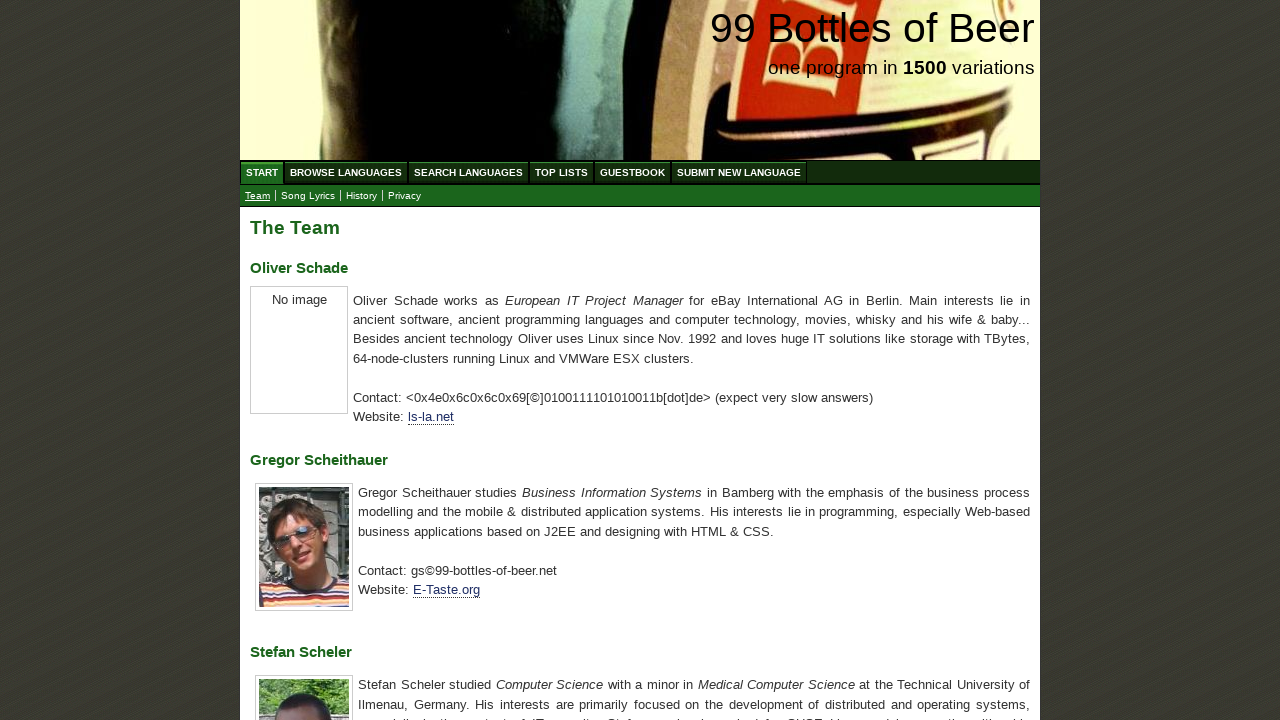